Tests button interactions including double-click and right-click functionality, then verifies the resulting messages are displayed.

Starting URL: https://demoqa.com/buttons

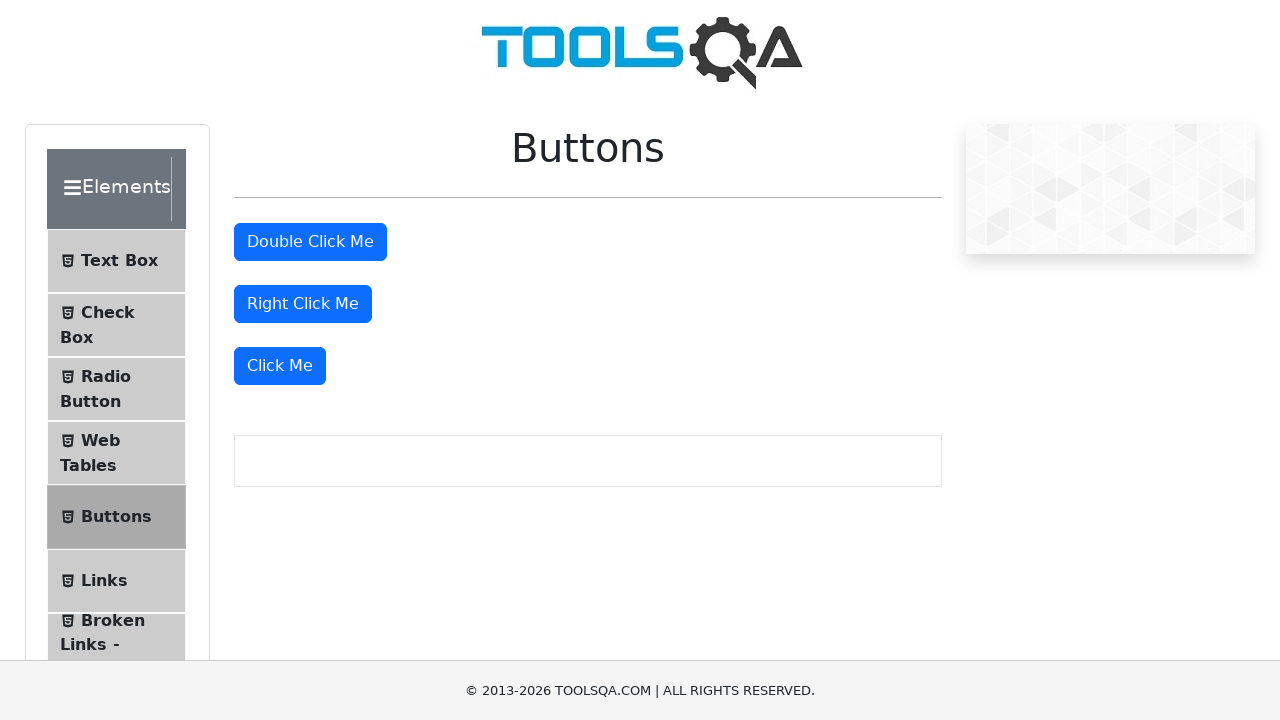

Double-clicked the double click button at (310, 242) on #doubleClickBtn
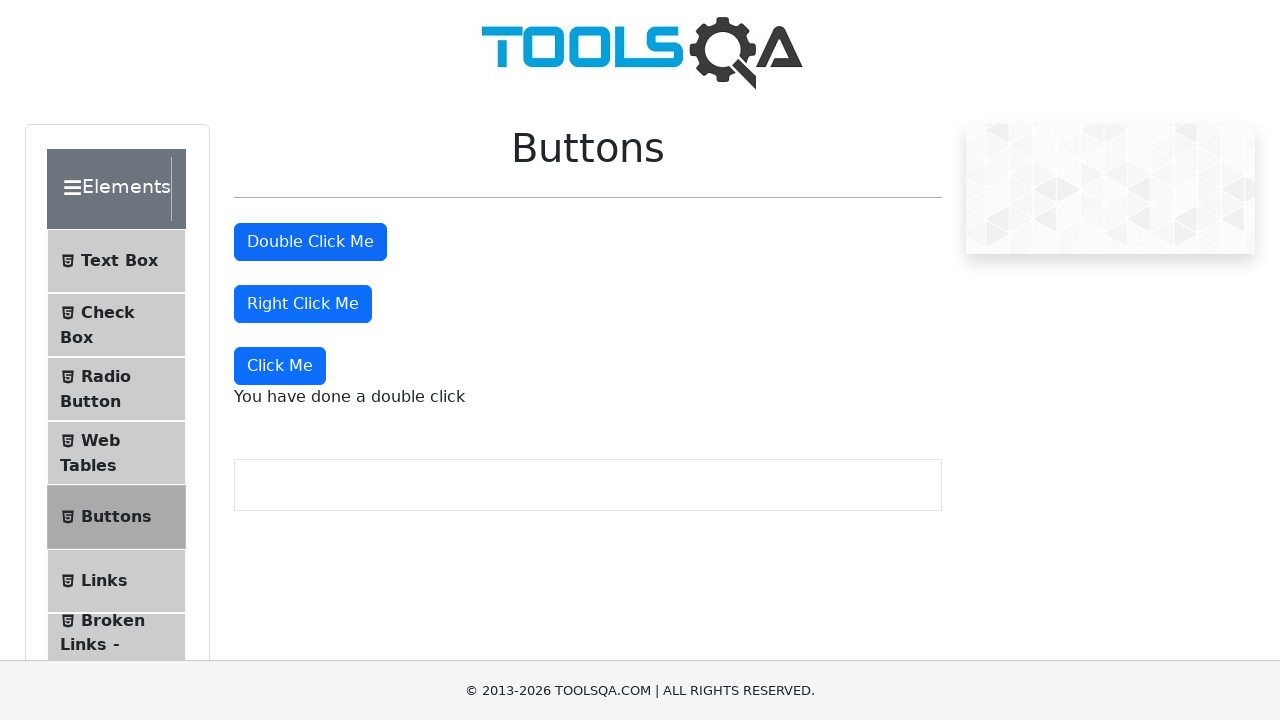

Double click message appeared
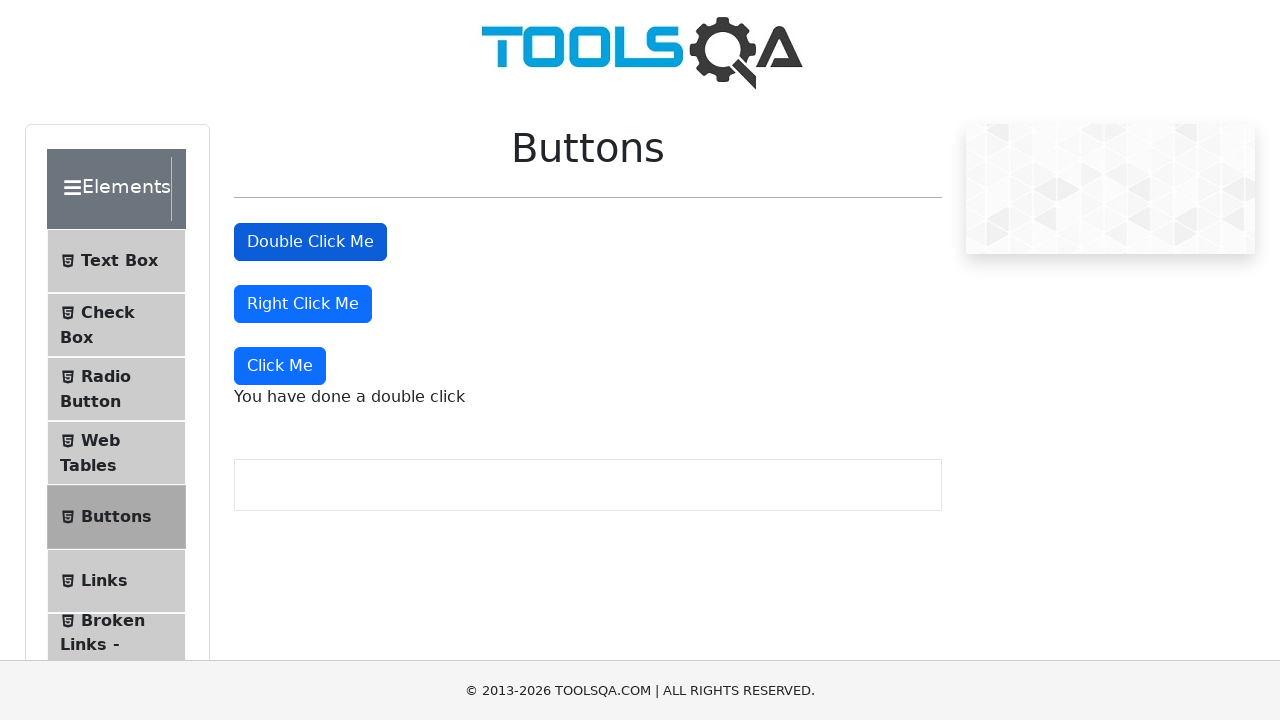

Right-clicked the right click button at (303, 304) on #rightClickBtn
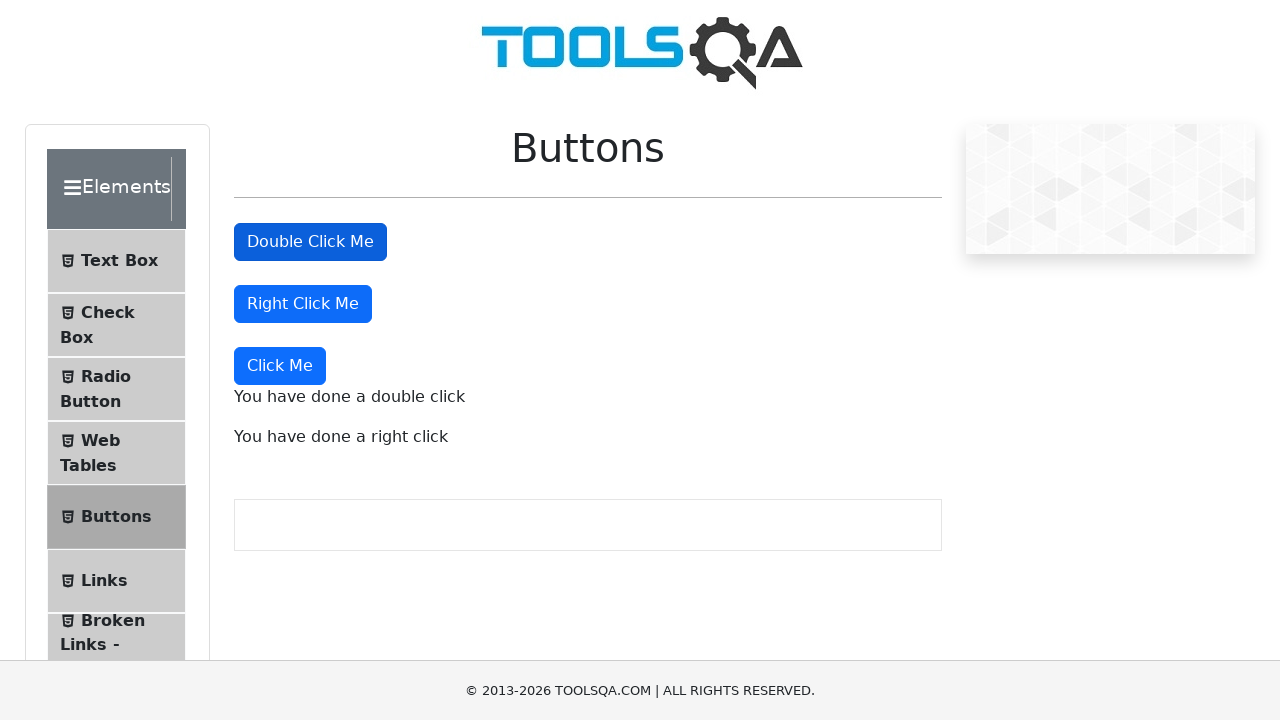

Right click message appeared
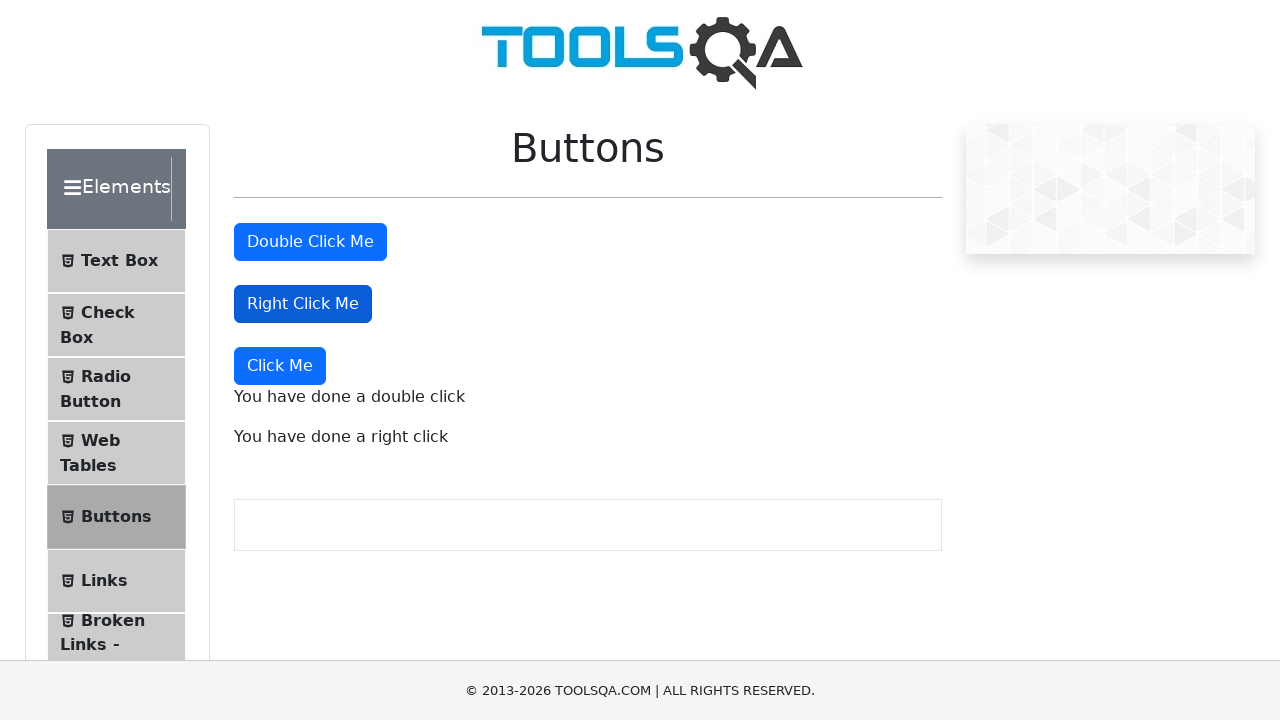

Clicked the 'Click Me' dynamic button at (280, 366) on button:has-text('Click Me'):not(#doubleClickBtn):not(#rightClickBtn)
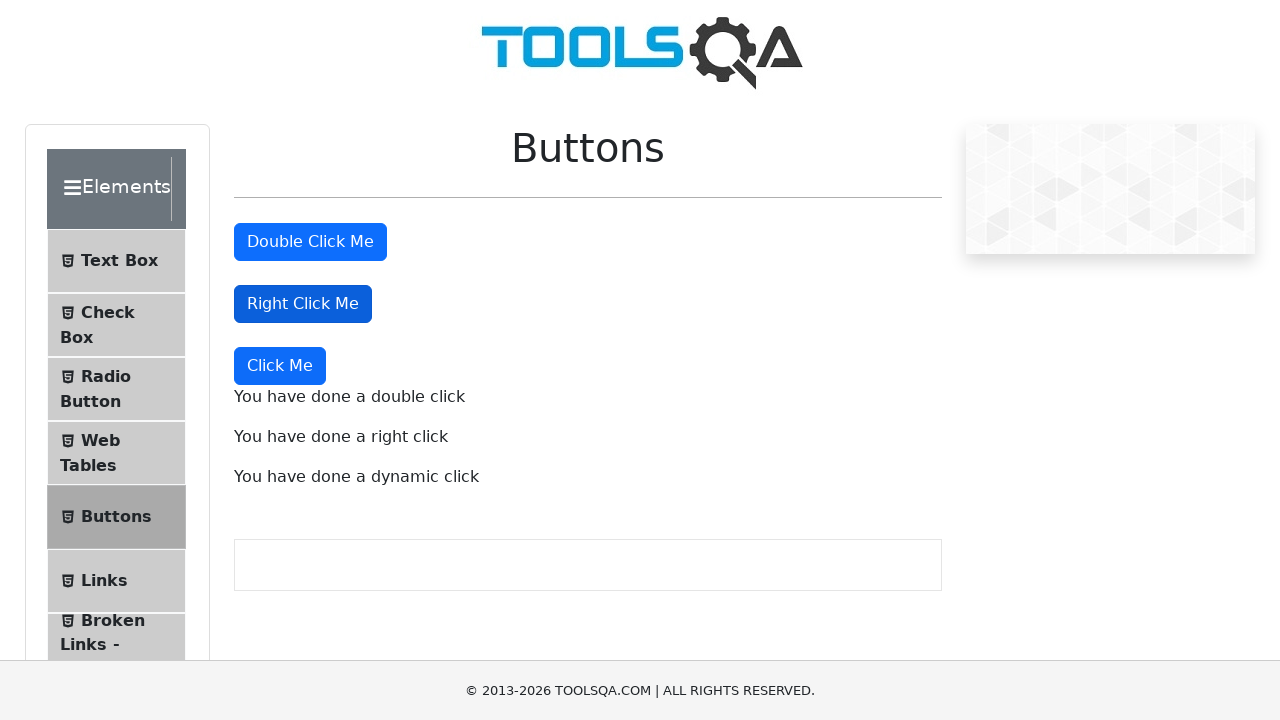

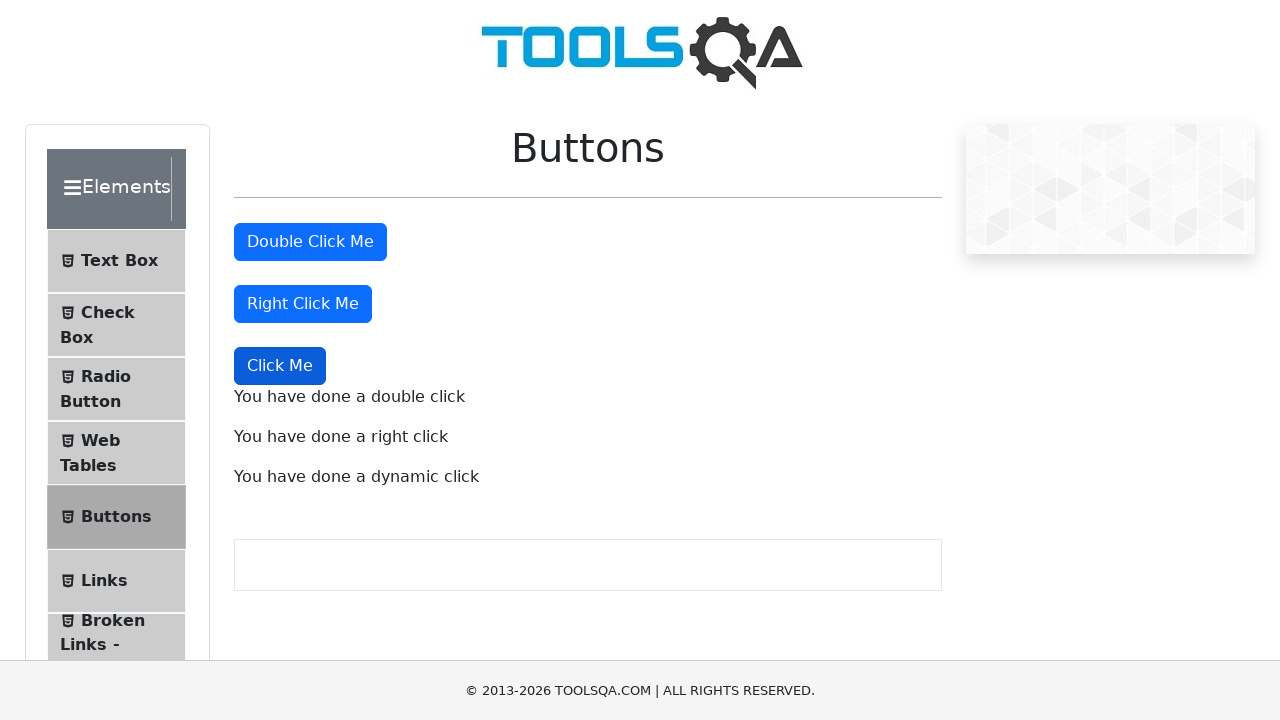